Tests marking individual items as complete by checking their checkboxes

Starting URL: https://demo.playwright.dev/todomvc

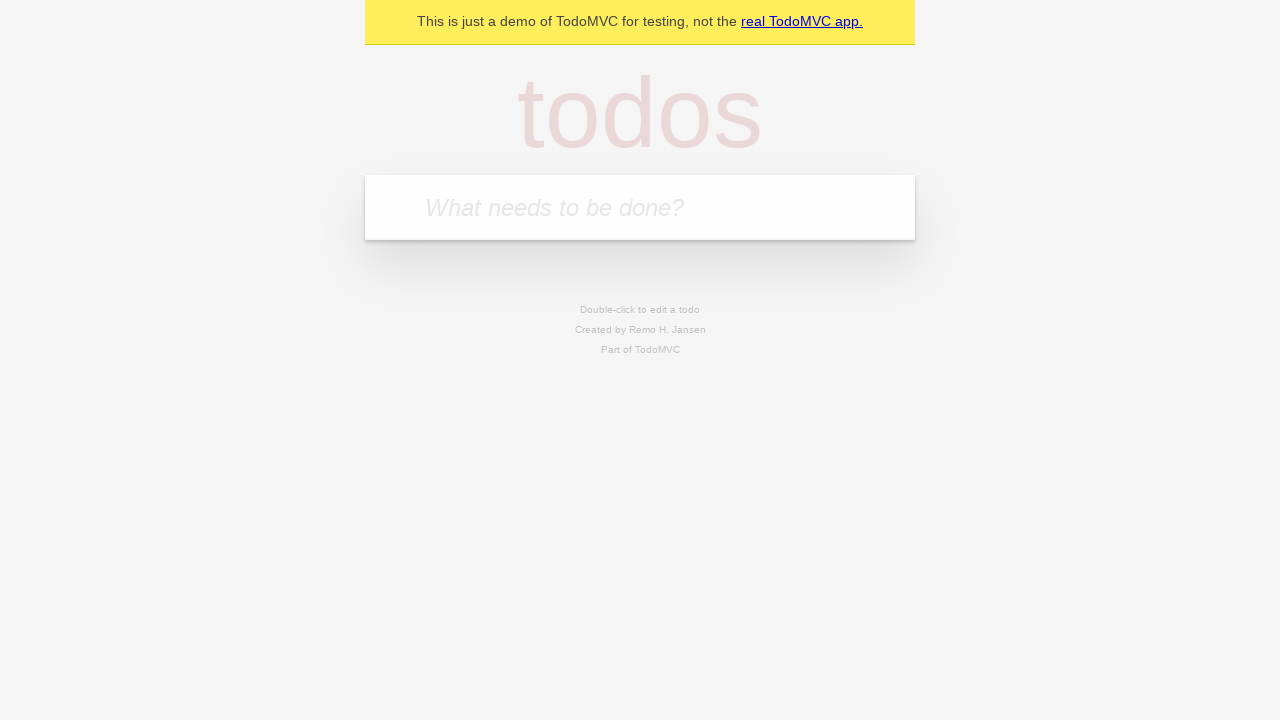

Filled input field with first todo item 'buy some cheese' on internal:attr=[placeholder="What needs to be done?"i]
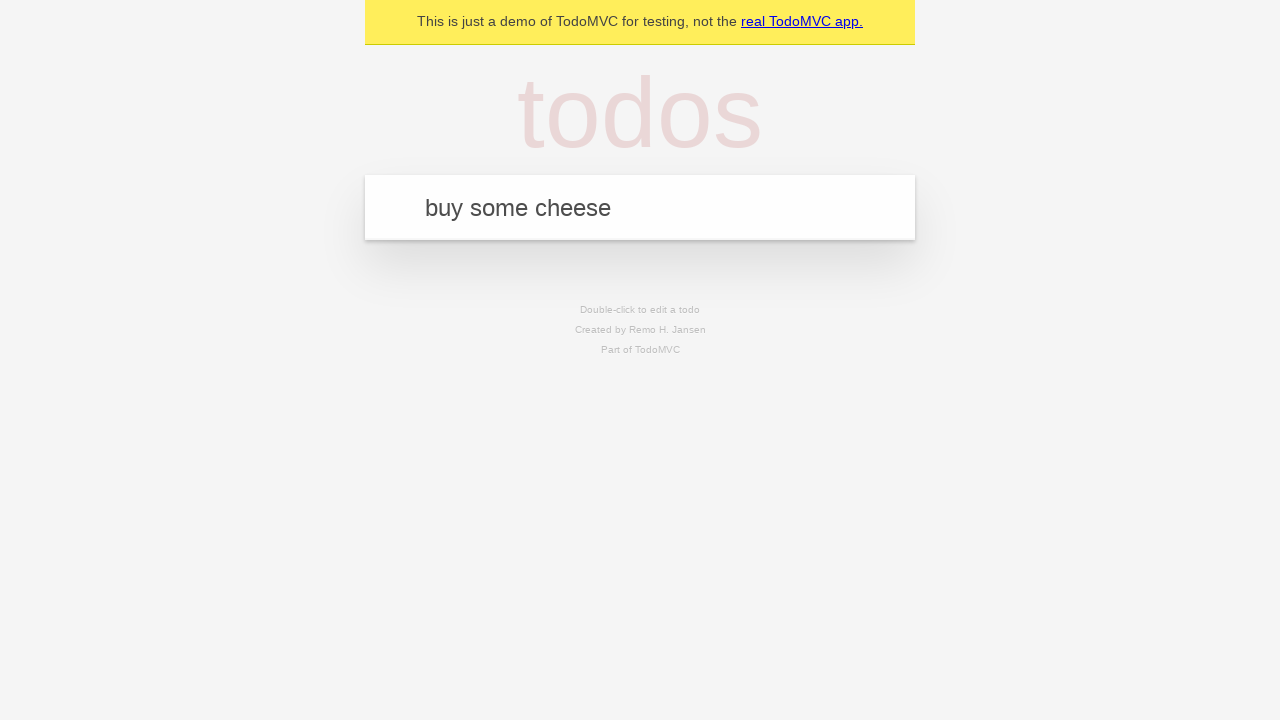

Pressed Enter to create first todo item on internal:attr=[placeholder="What needs to be done?"i]
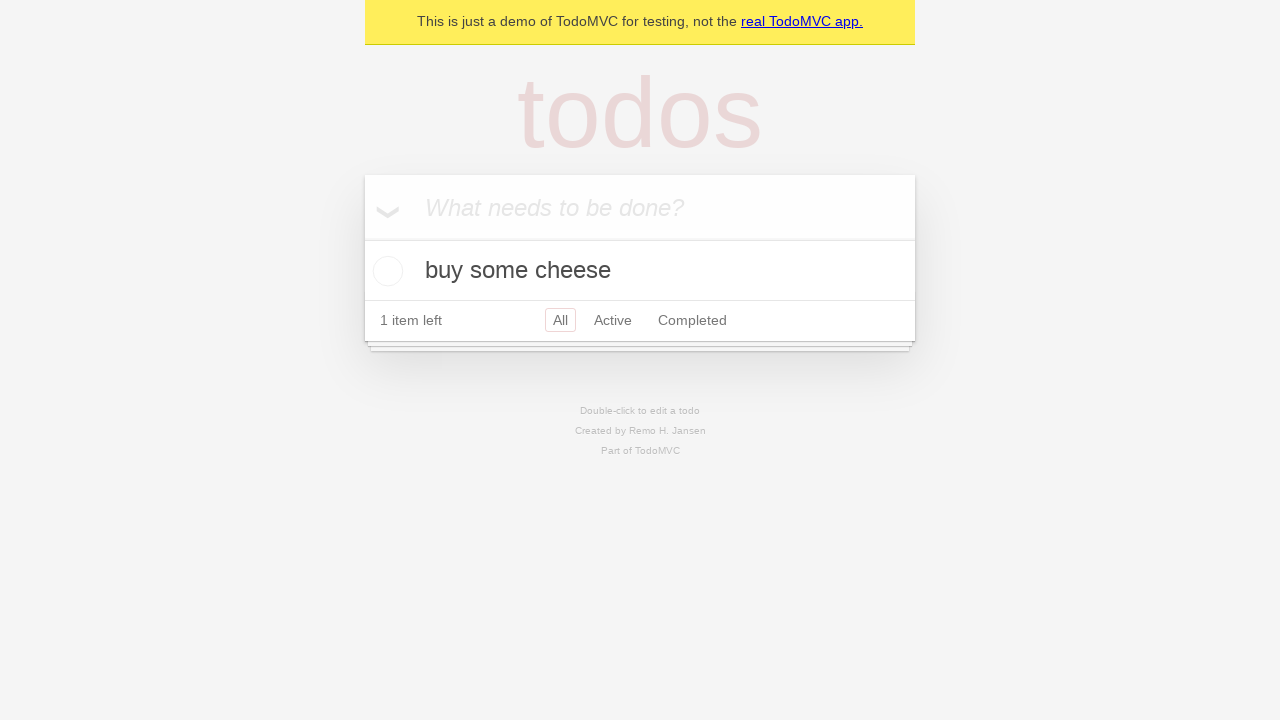

Filled input field with second todo item 'feed the cat' on internal:attr=[placeholder="What needs to be done?"i]
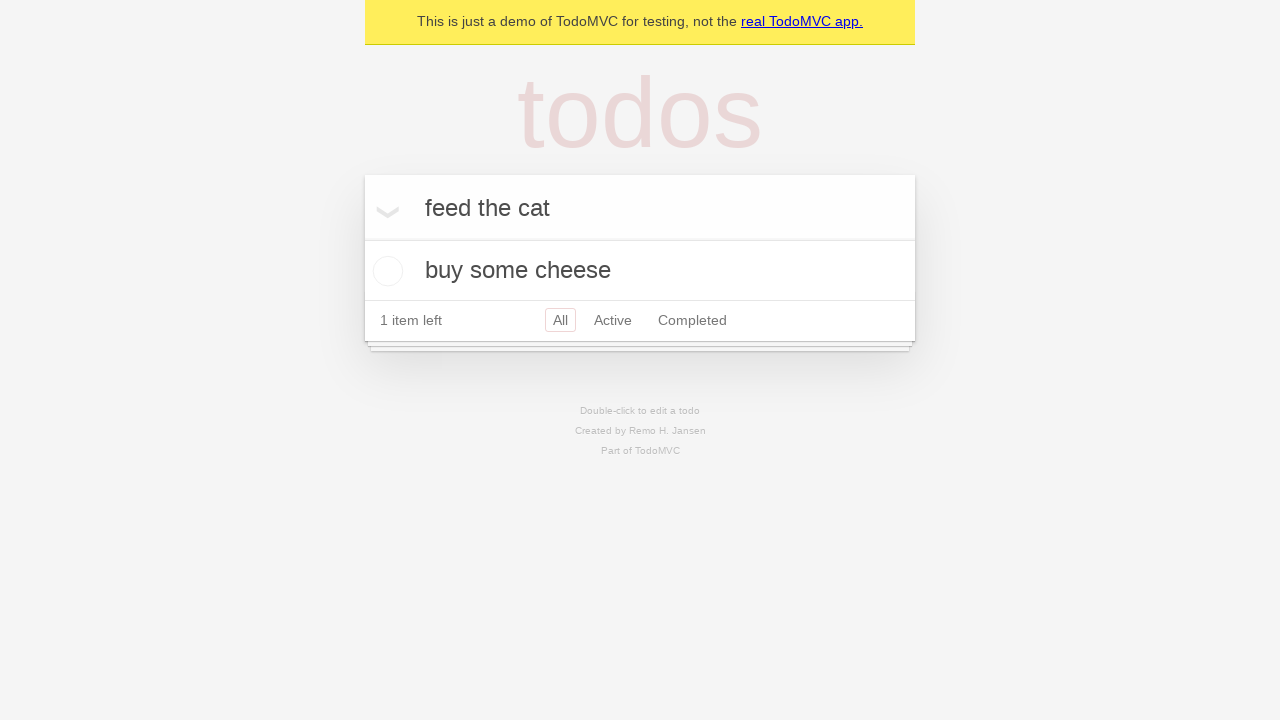

Pressed Enter to create second todo item on internal:attr=[placeholder="What needs to be done?"i]
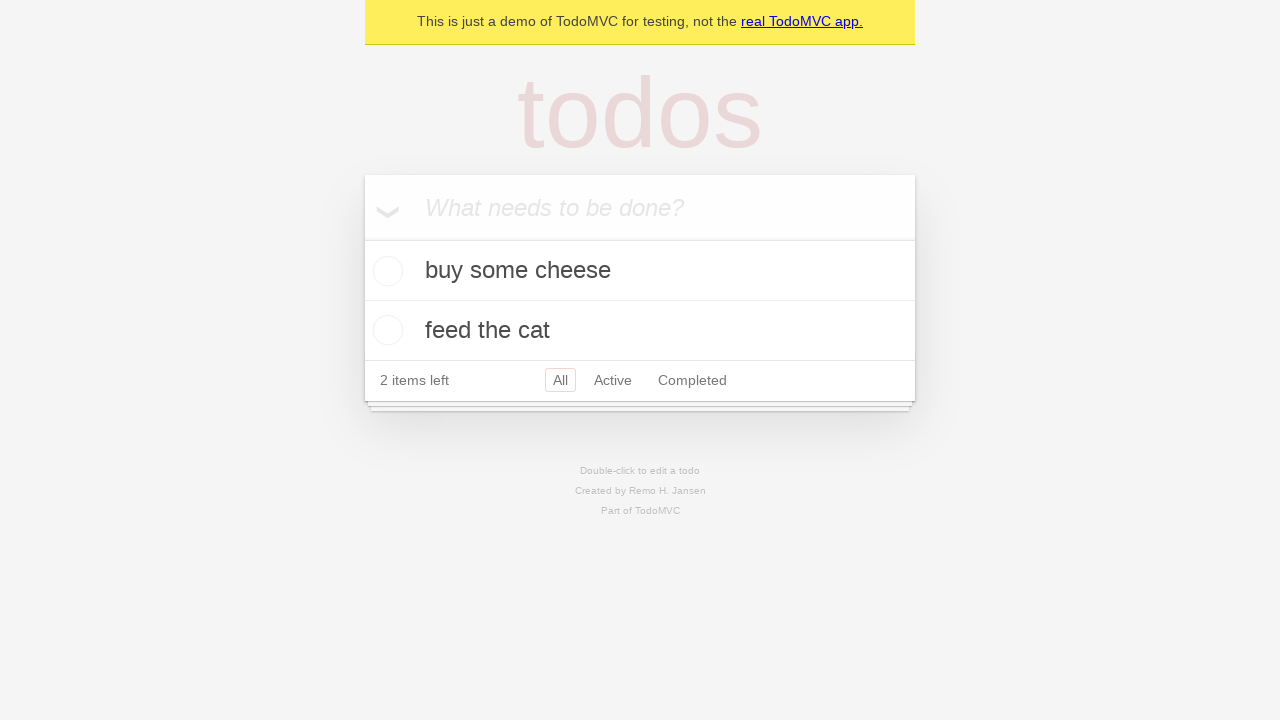

Checked checkbox for first todo item to mark it complete at (385, 271) on internal:testid=[data-testid="todo-item"s] >> nth=0 >> internal:role=checkbox
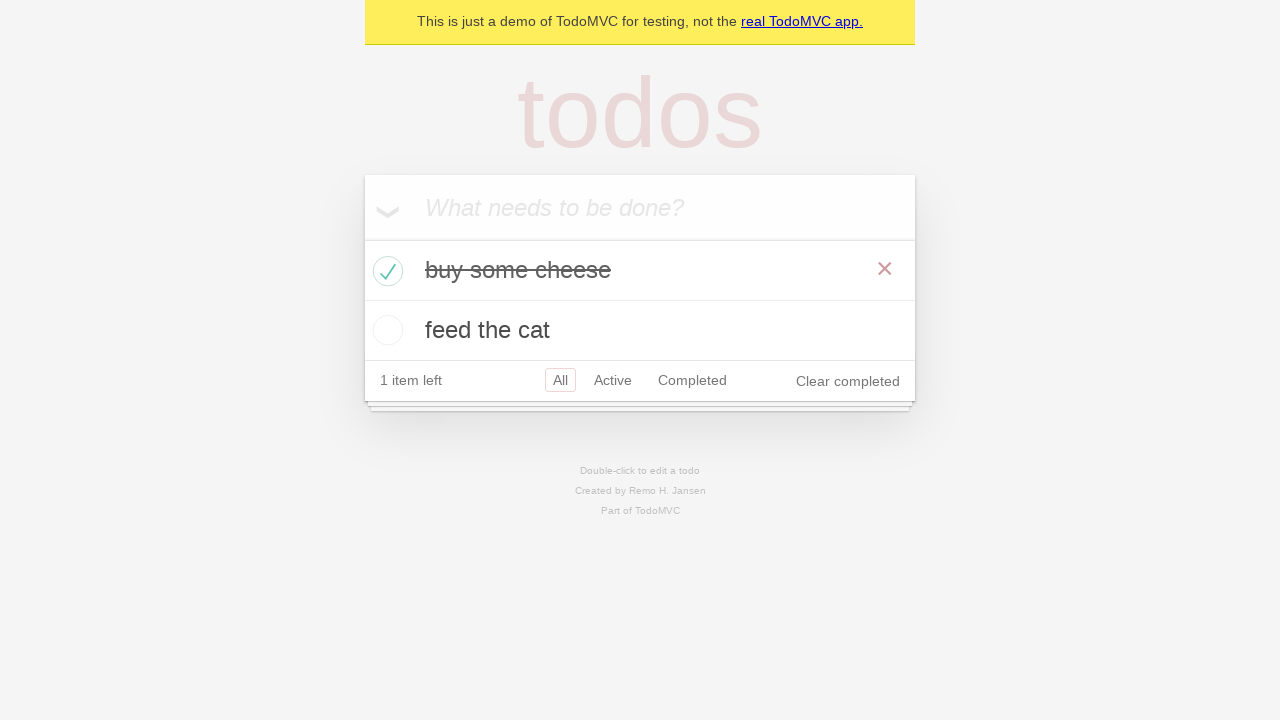

Checked checkbox for second todo item to mark it complete at (385, 330) on internal:testid=[data-testid="todo-item"s] >> nth=1 >> internal:role=checkbox
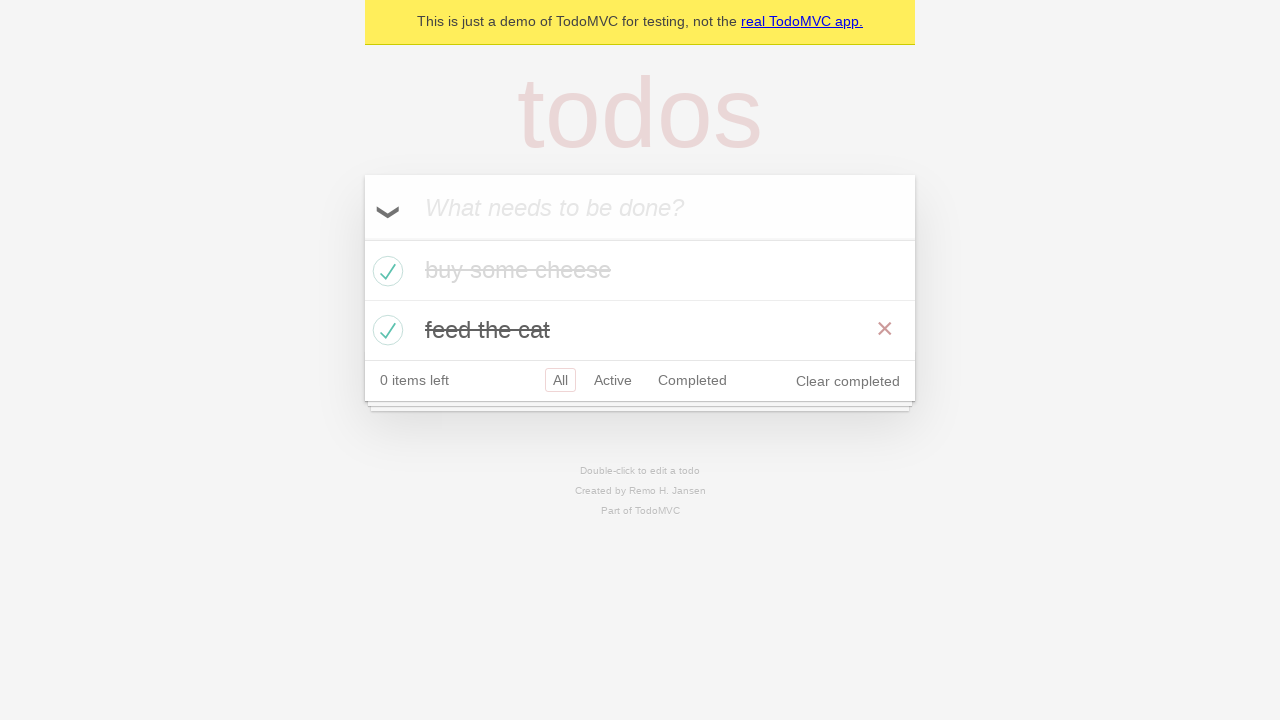

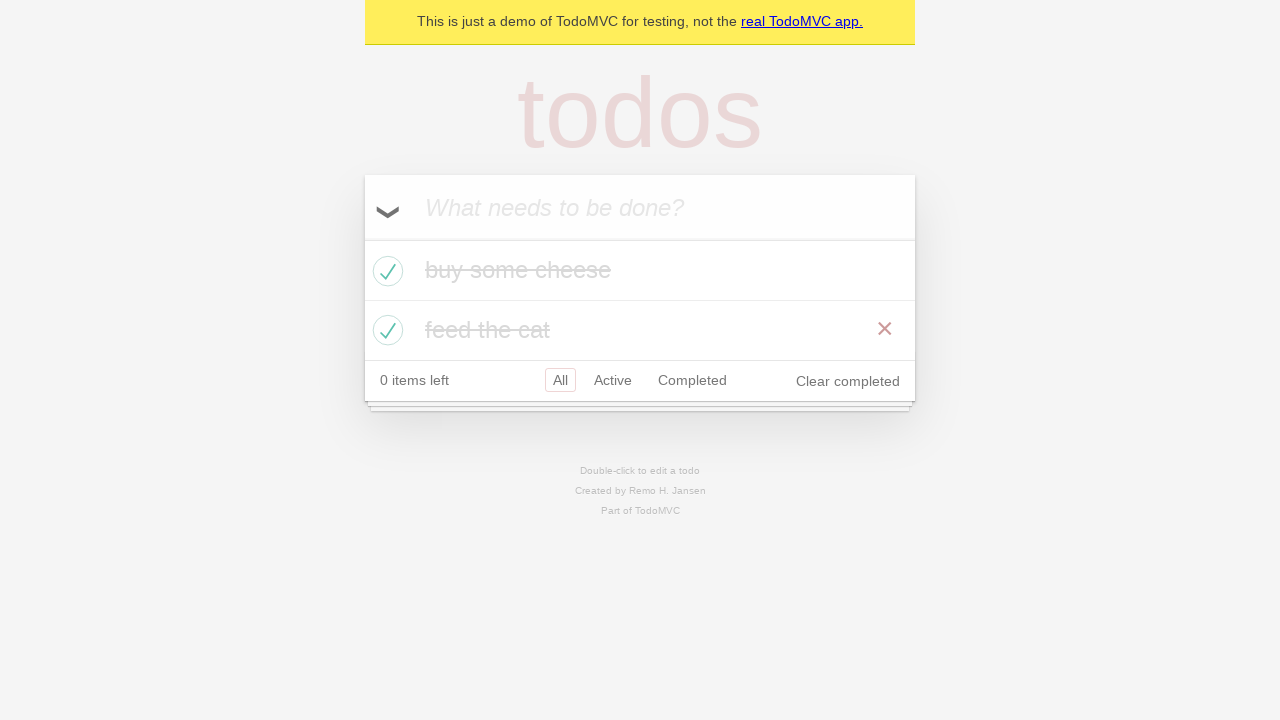